Tests a registration form by filling in first name, last name, and email fields, then submitting and verifying the success message.

Starting URL: http://suninjuly.github.io/registration1.html

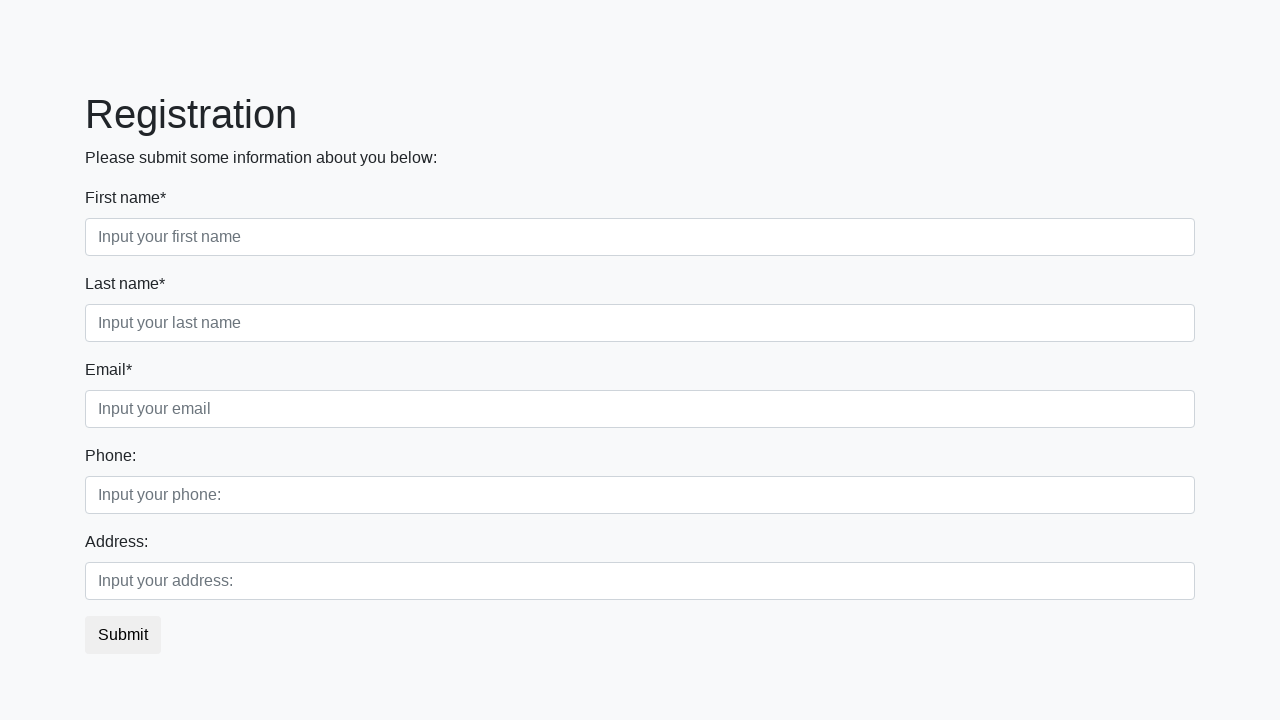

Filled first name field with 'Ivan' on input[placeholder='Input your first name']
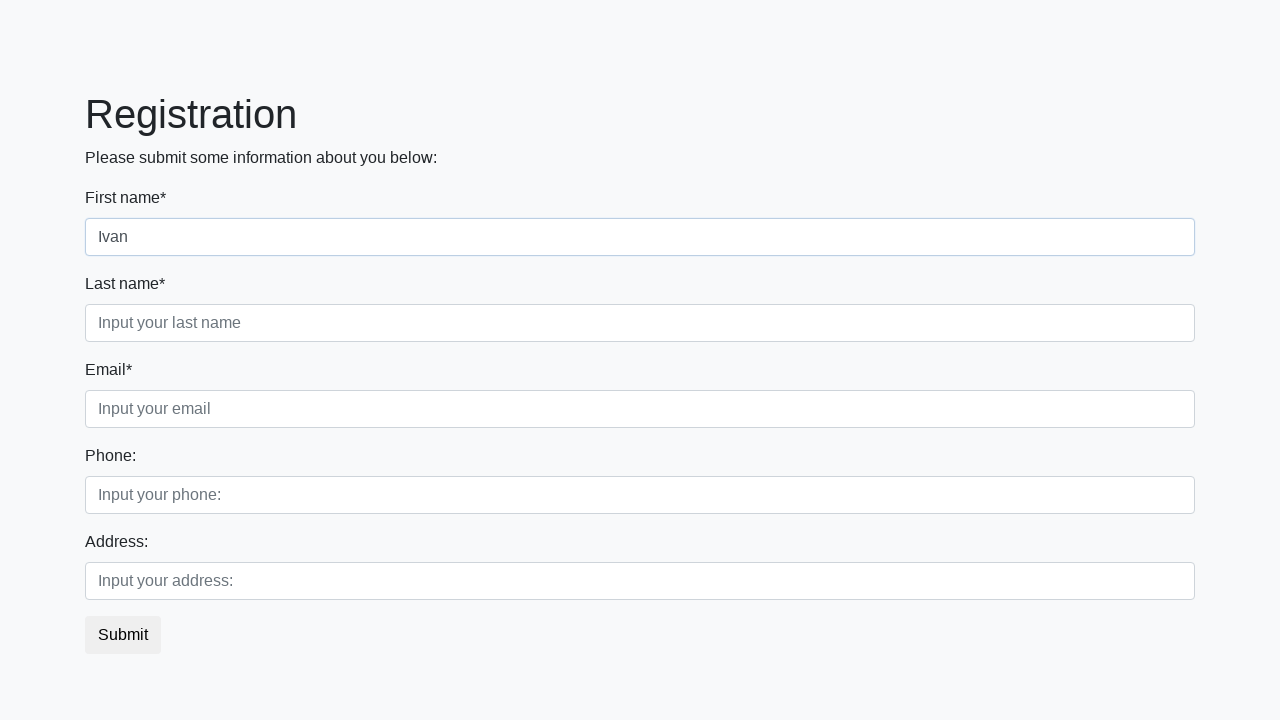

Filled last name field with 'Petrov' on input[placeholder='Input your last name']
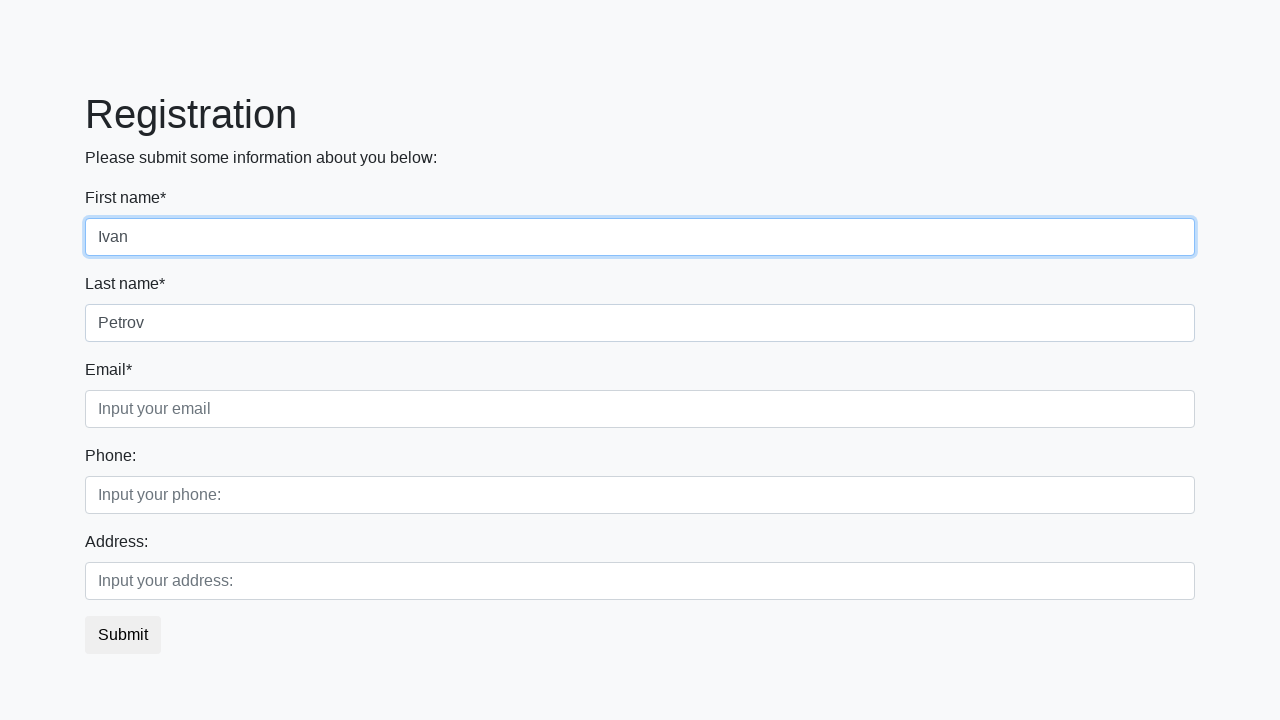

Filled email field with '1@ya.com' on input[placeholder='Input your email']
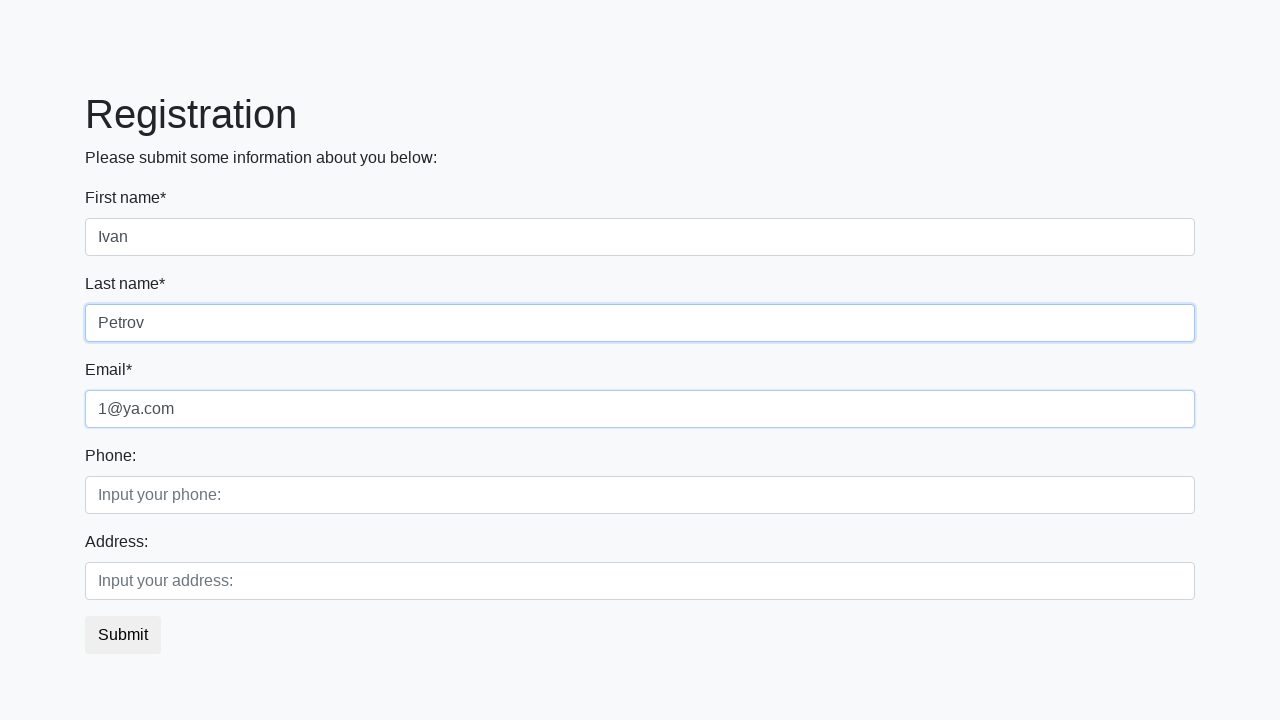

Clicked Submit button at (123, 635) on button:text('Submit')
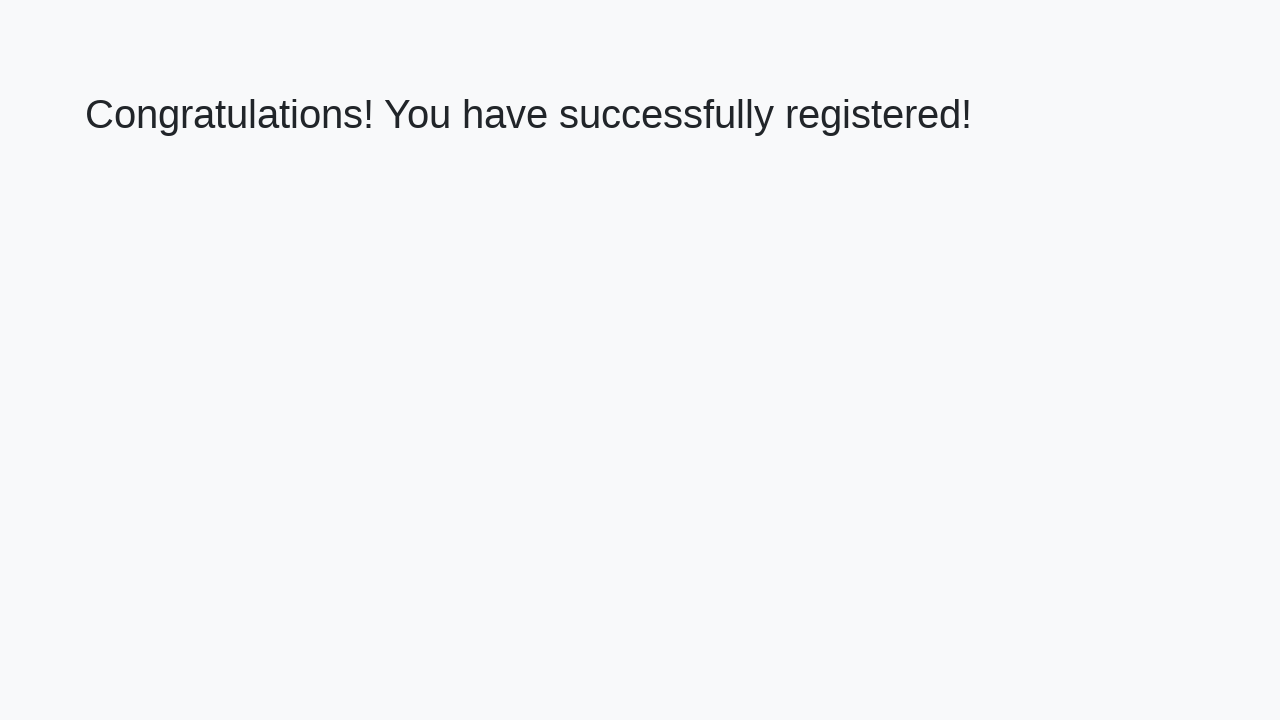

Success message appeared - registration completed
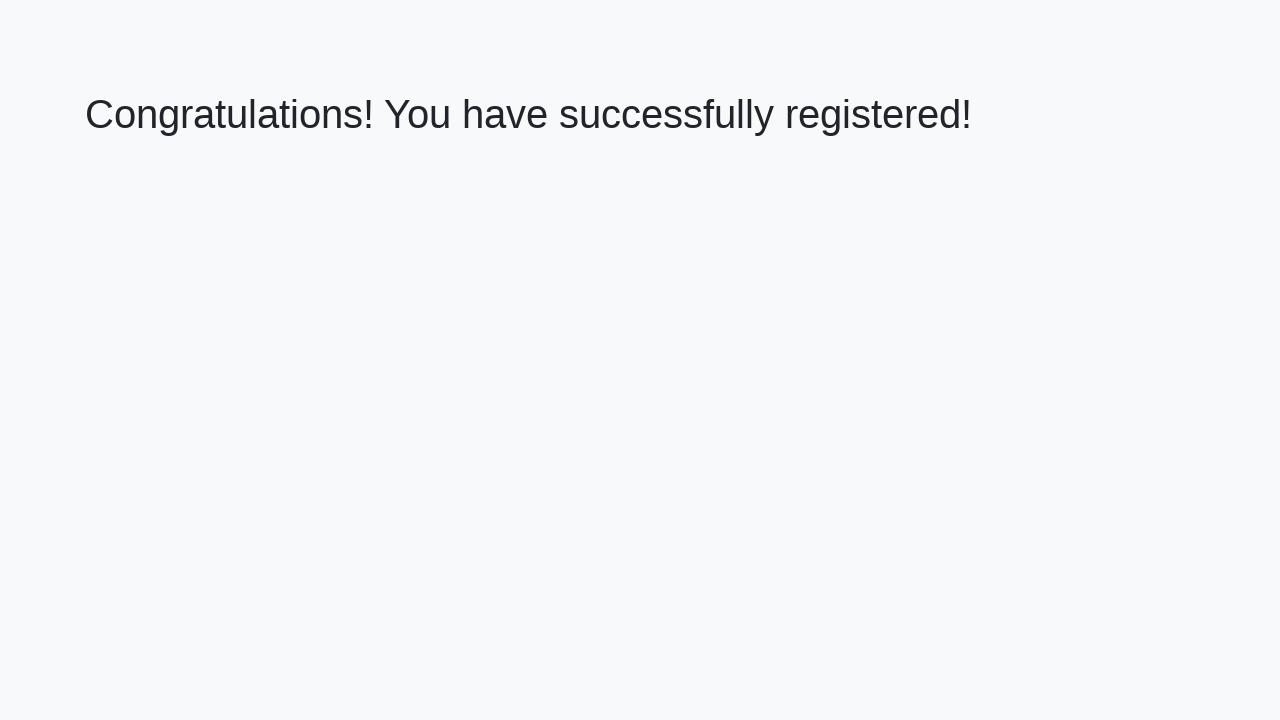

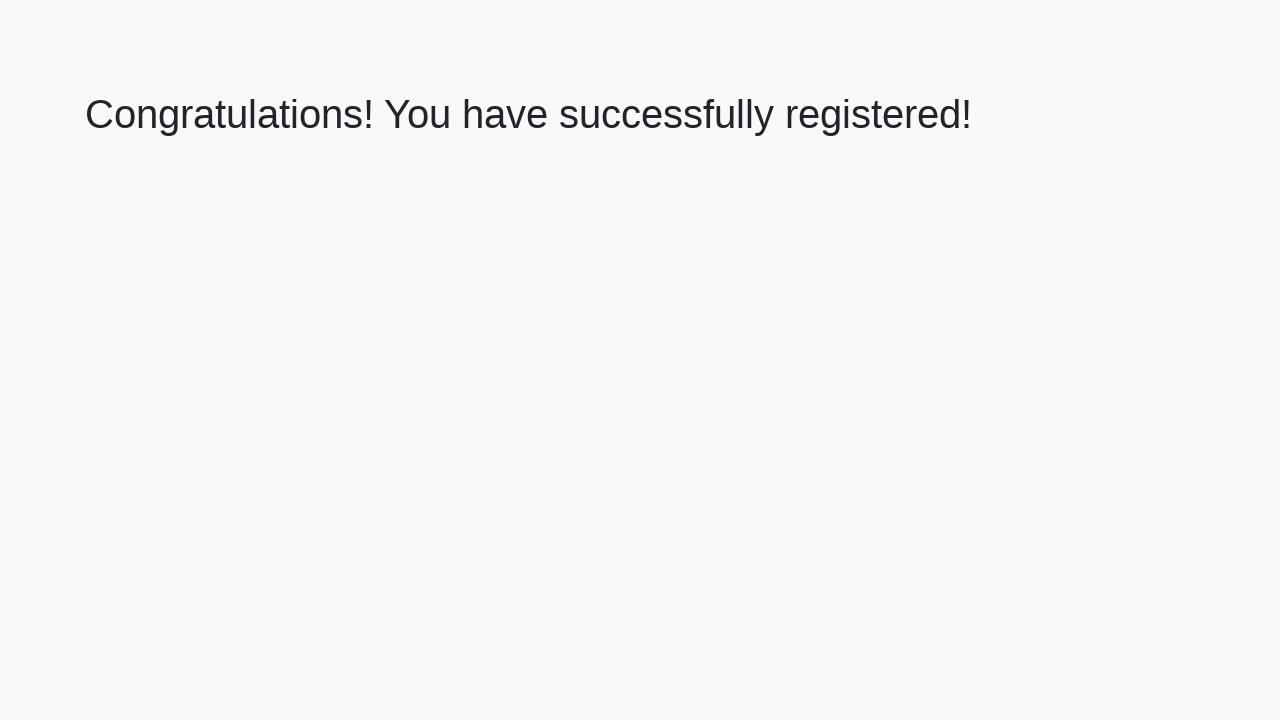